Tests clicking a button on a page with implicit wait handling

Starting URL: http://suninjuly.github.io/wait1.html

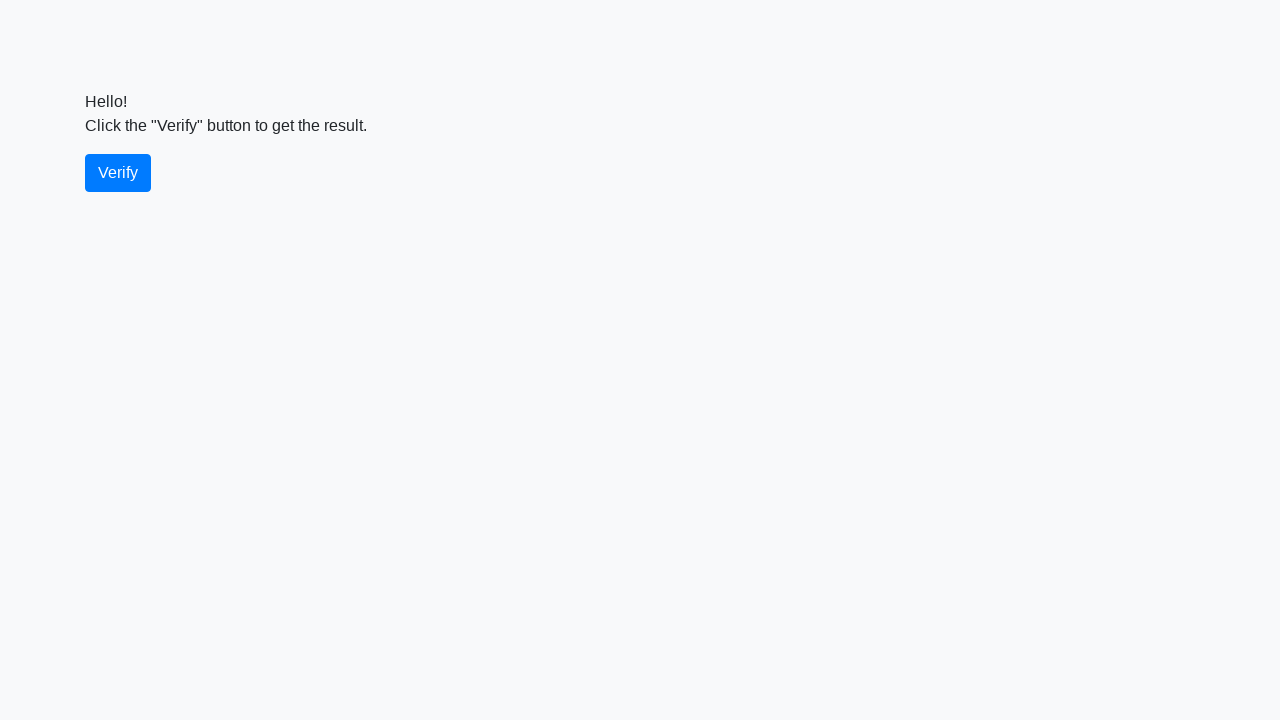

Clicked the primary button at (118, 173) on .btn-primary
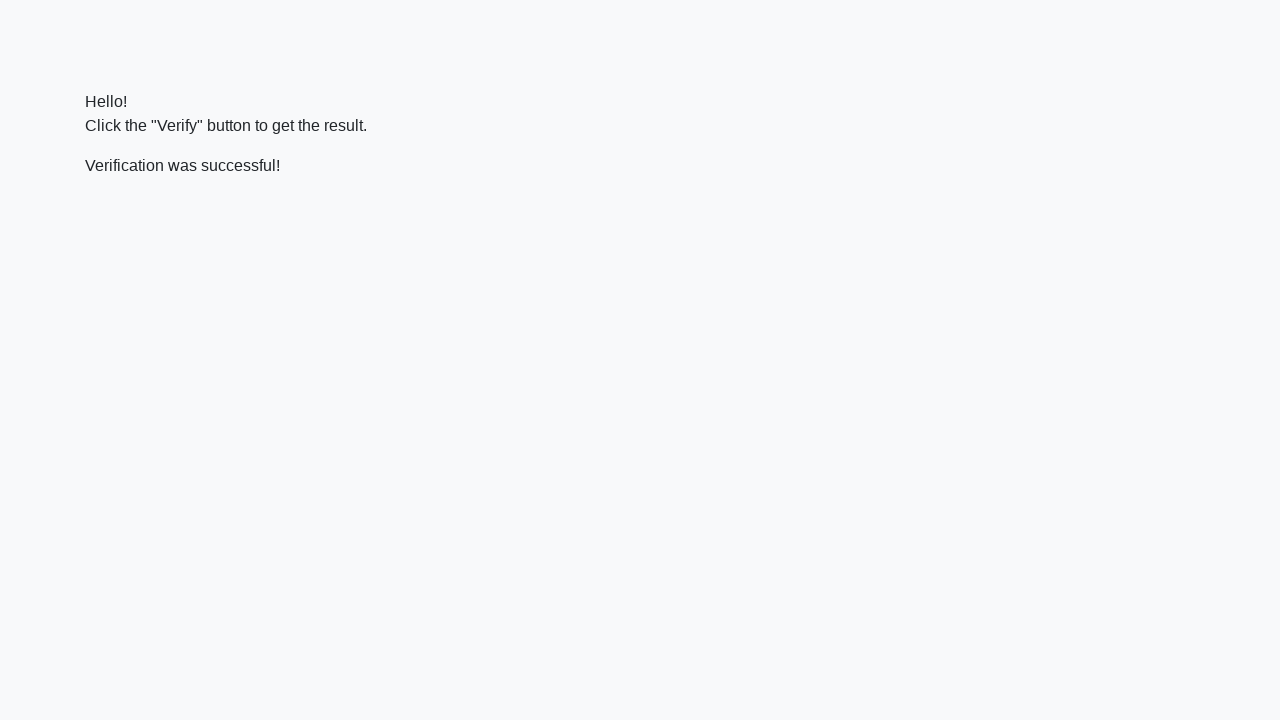

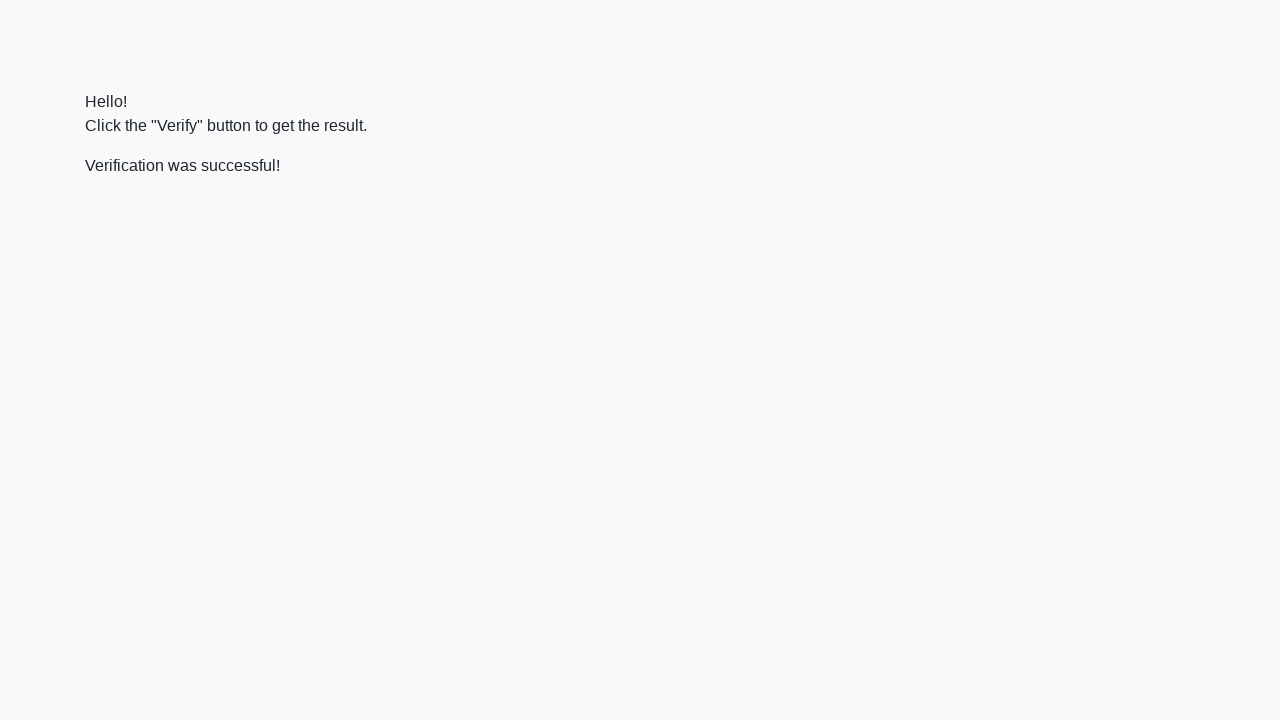